Tests drag-and-drop functionality on the jQuery UI demo page by dragging an element and dropping it onto a target droppable area.

Starting URL: https://jqueryui.com/droppable/

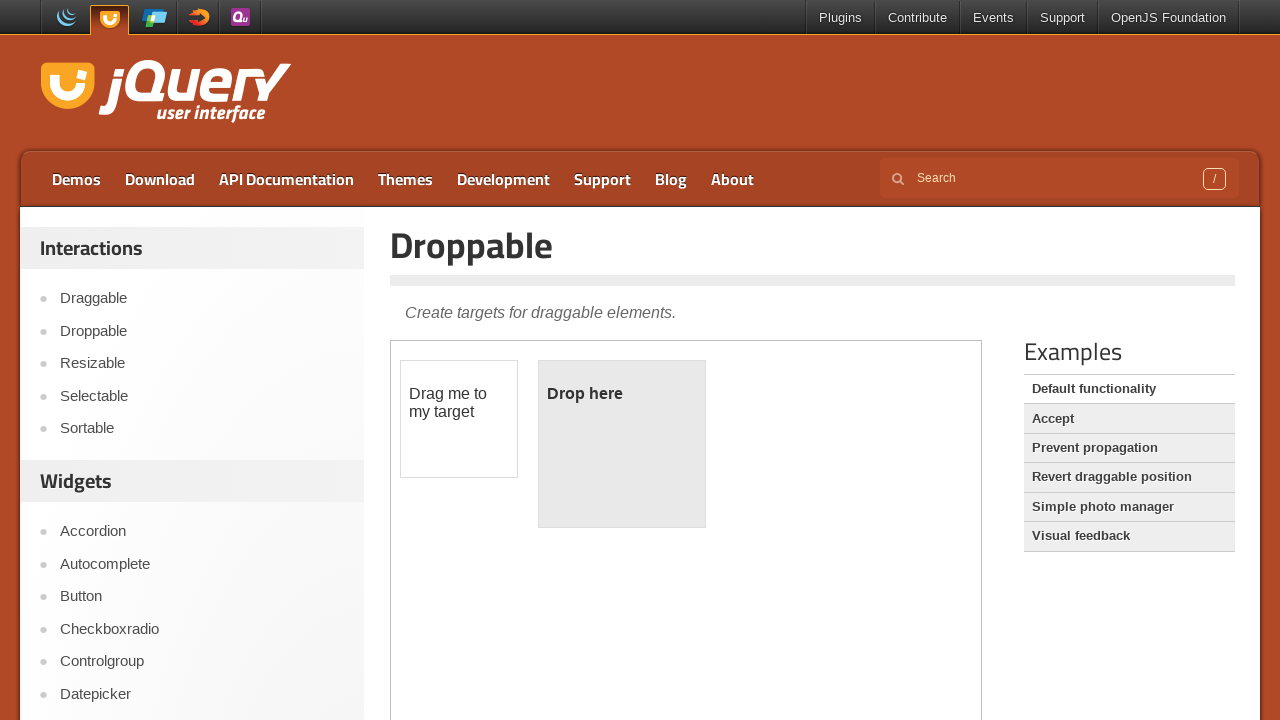

Located the demo iframe
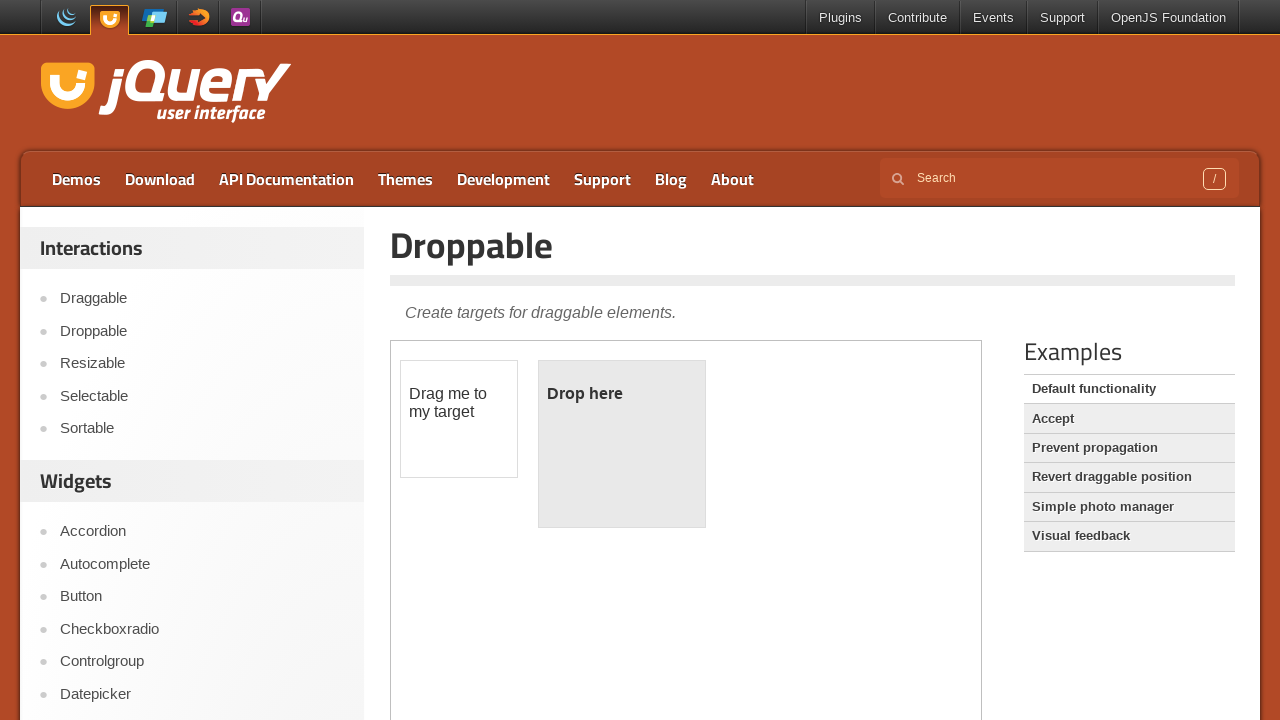

Located the draggable element within the iframe
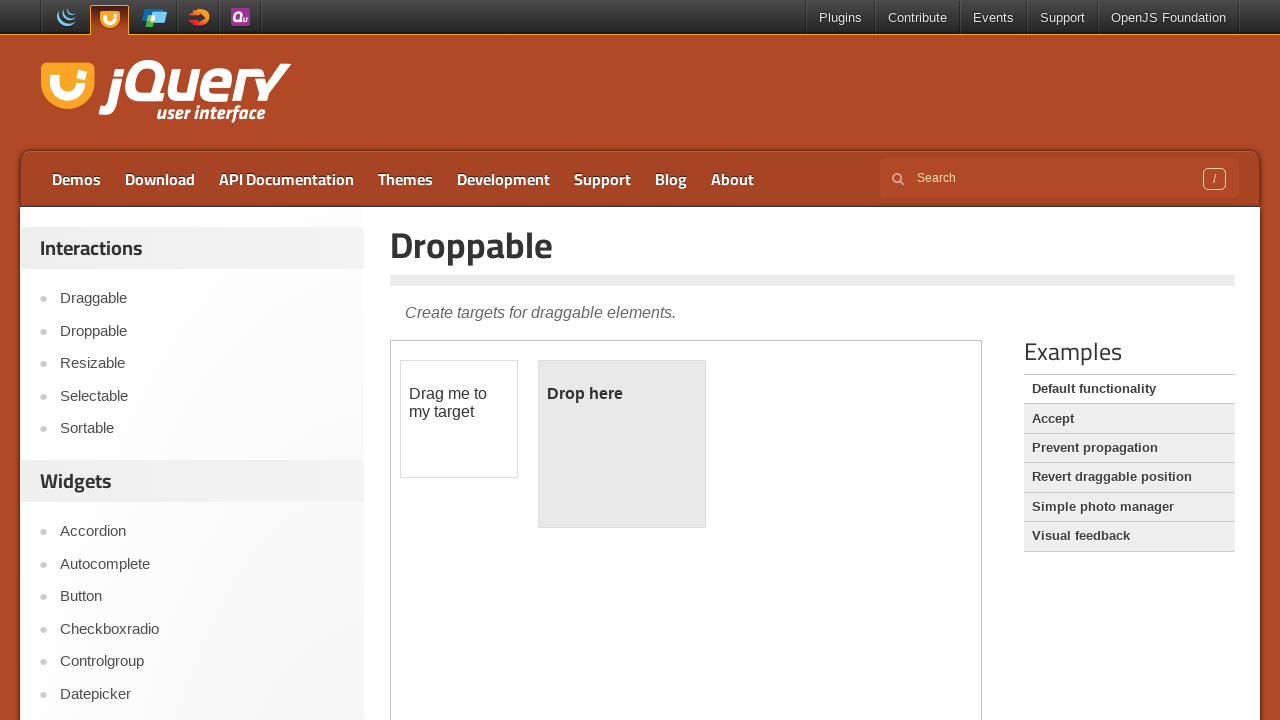

Located the droppable target element within the iframe
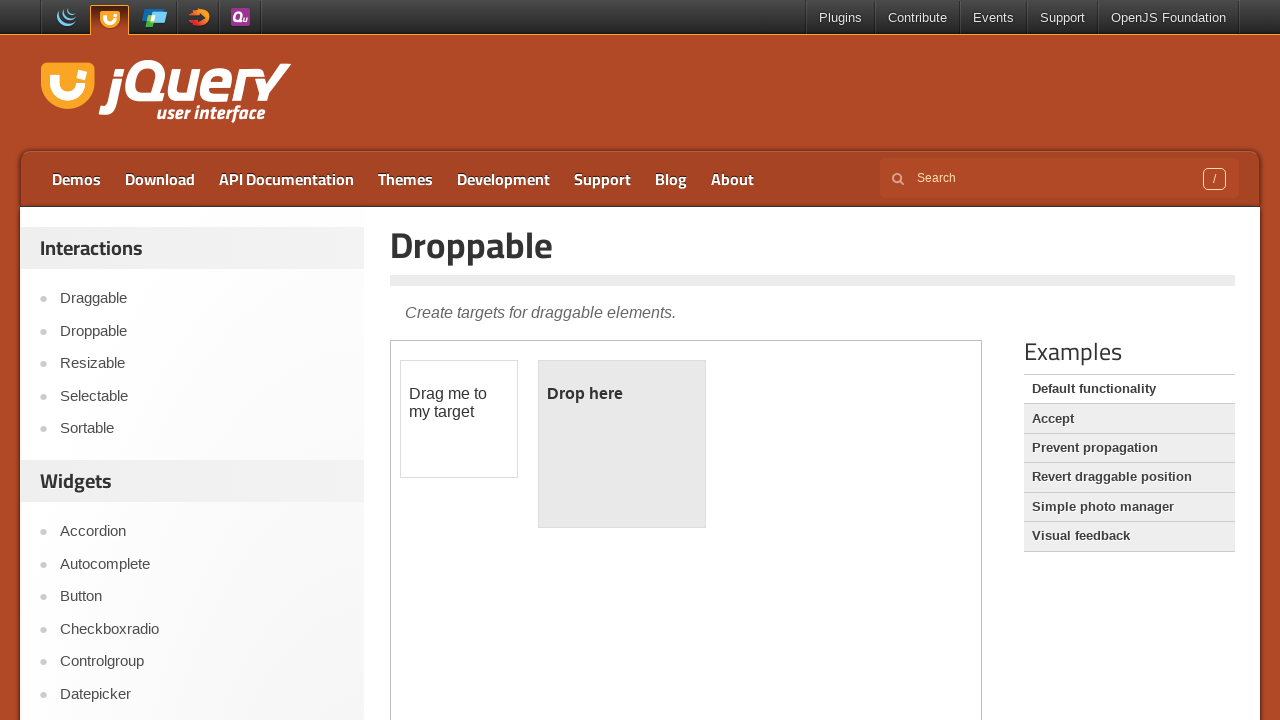

Dragged the draggable element onto the droppable target area at (622, 444)
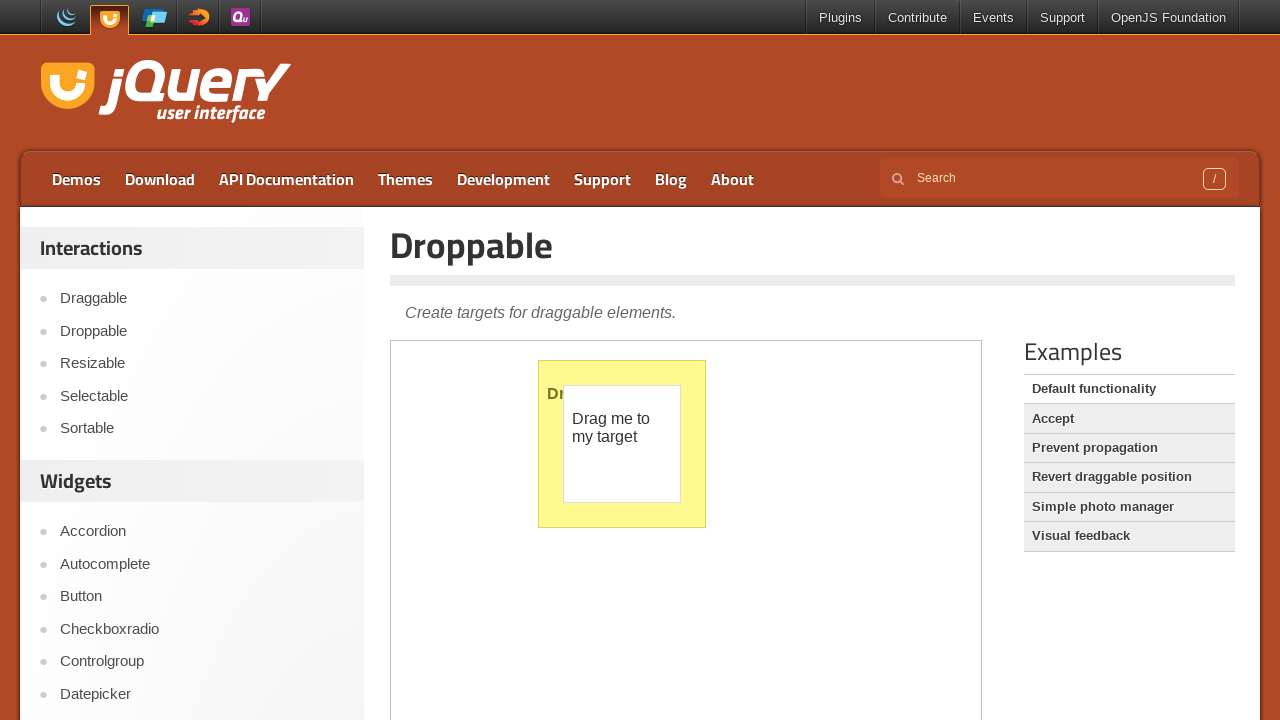

Waited 1 second to observe the drag-and-drop result
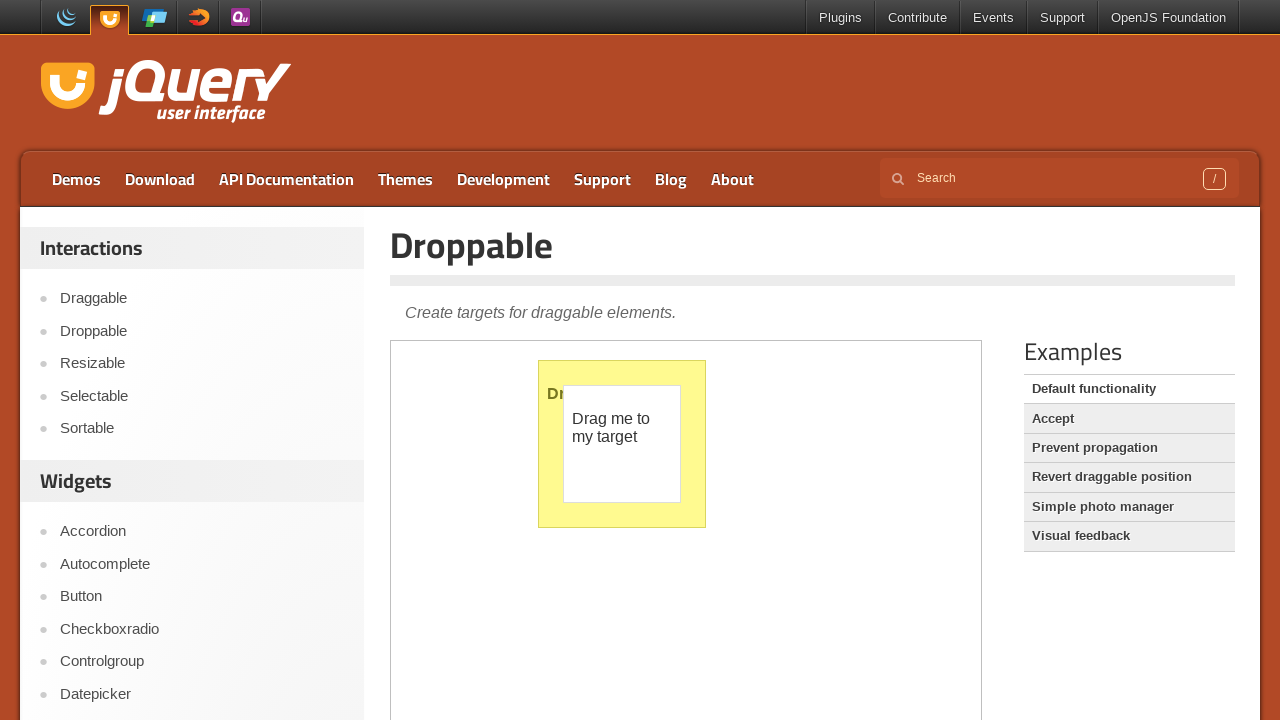

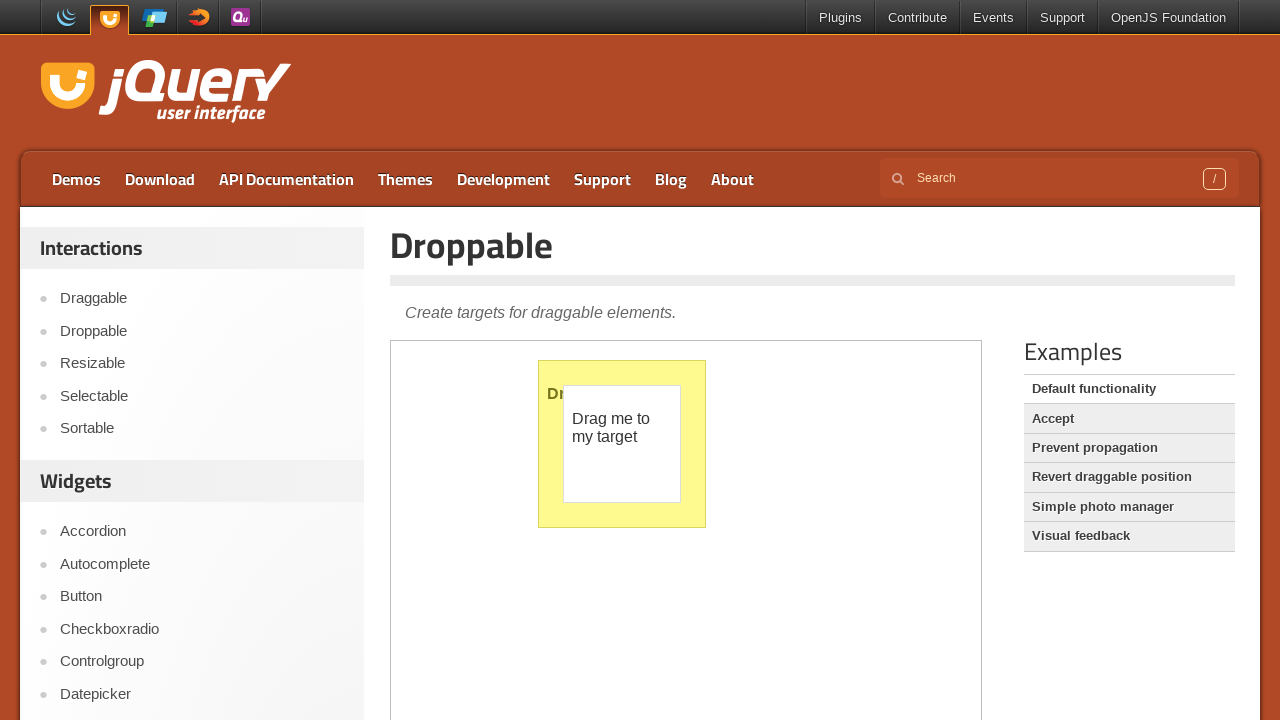